Navigates to the Tokyo Disney Resort shop page and verifies that images are present on the page.

Starting URL: https://www.tokyodisneyresort.jp/tdl/shop.html

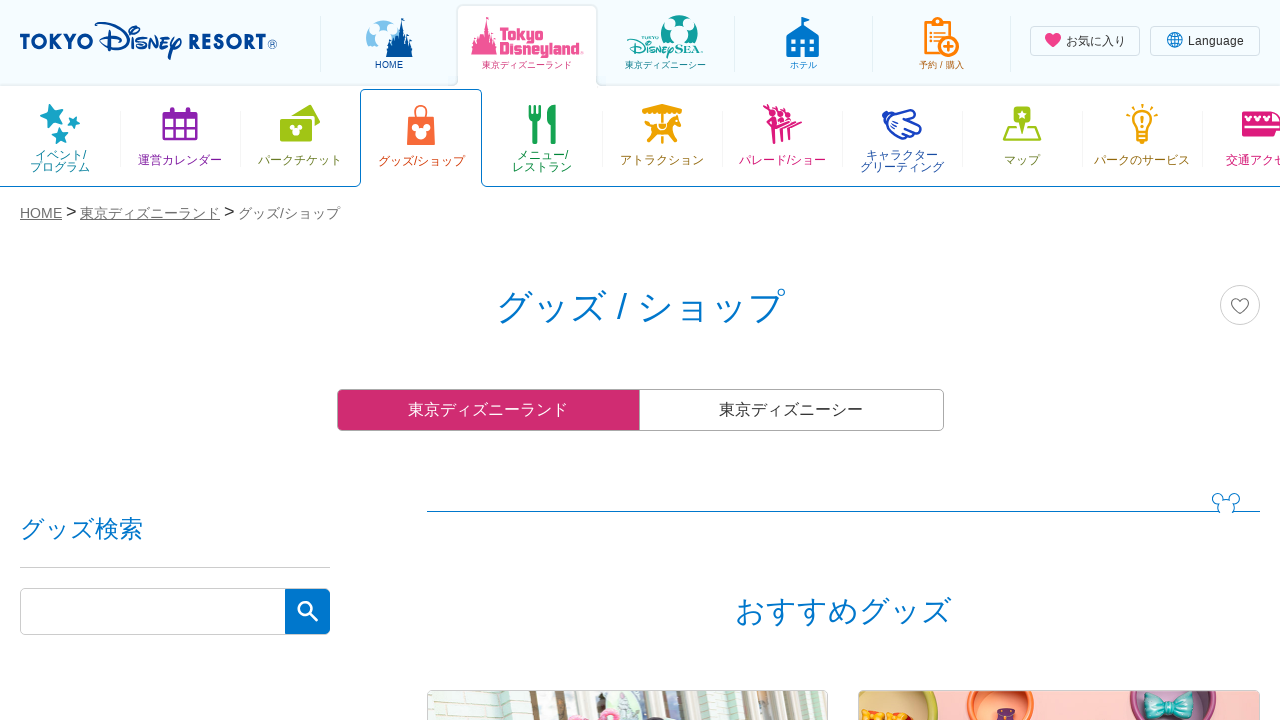

Navigated to Tokyo Disney Resort shop page
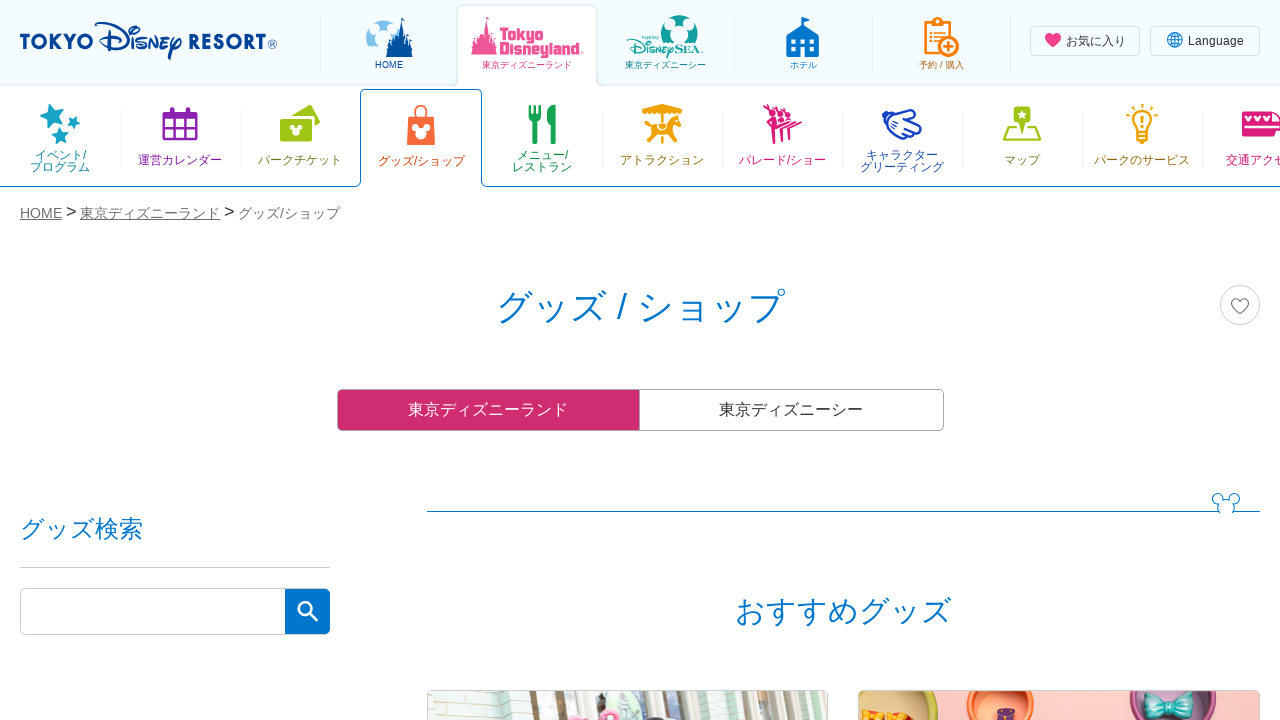

Waited for image elements to load on the page
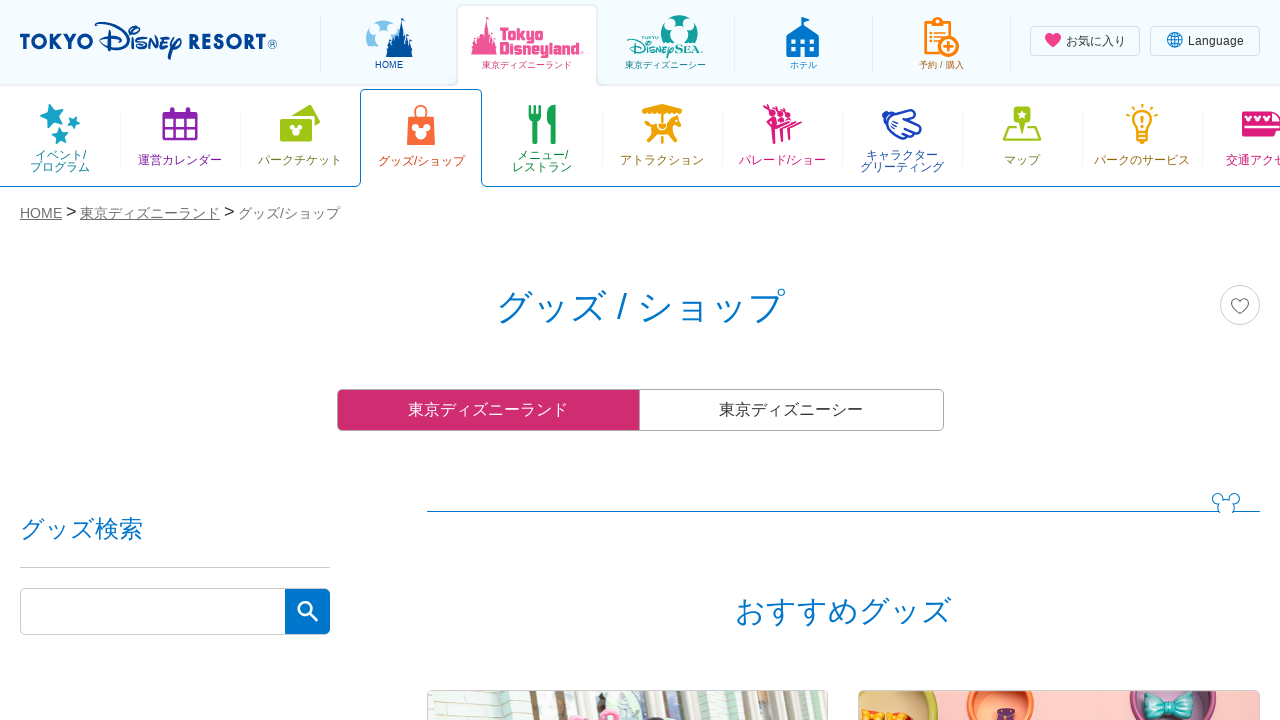

Located the first image element on the page
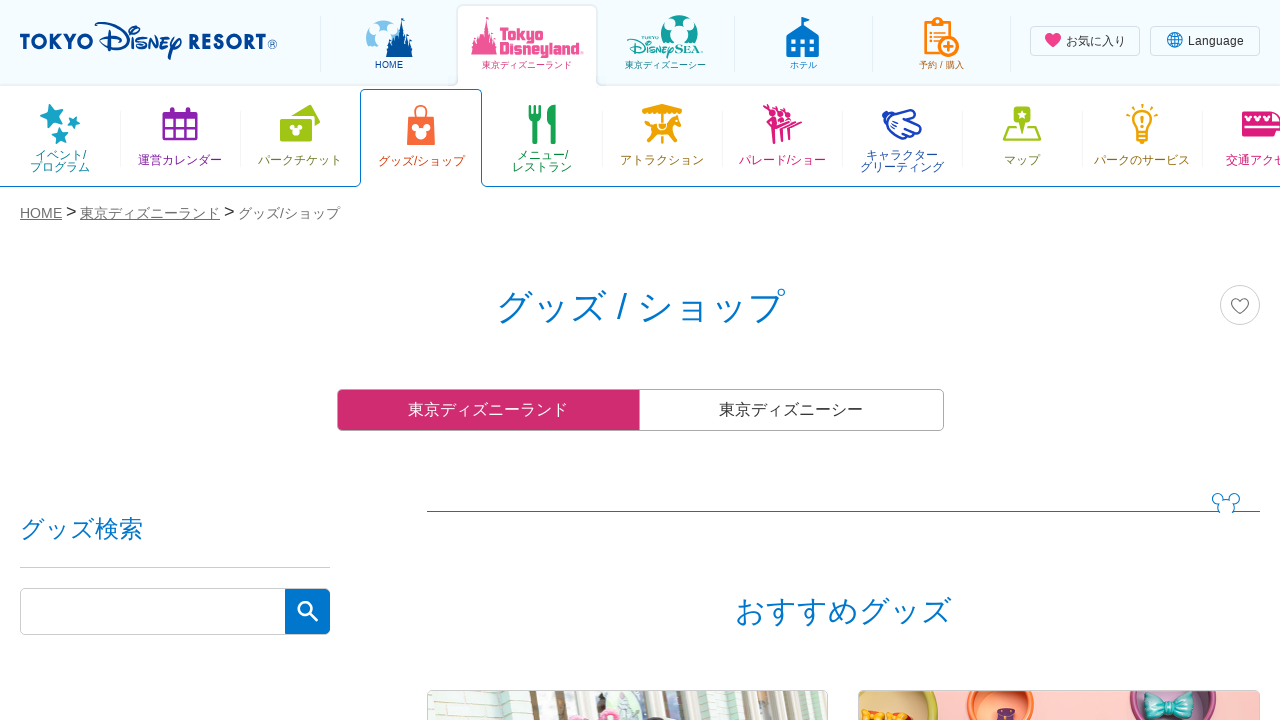

Verified the first image element is visible
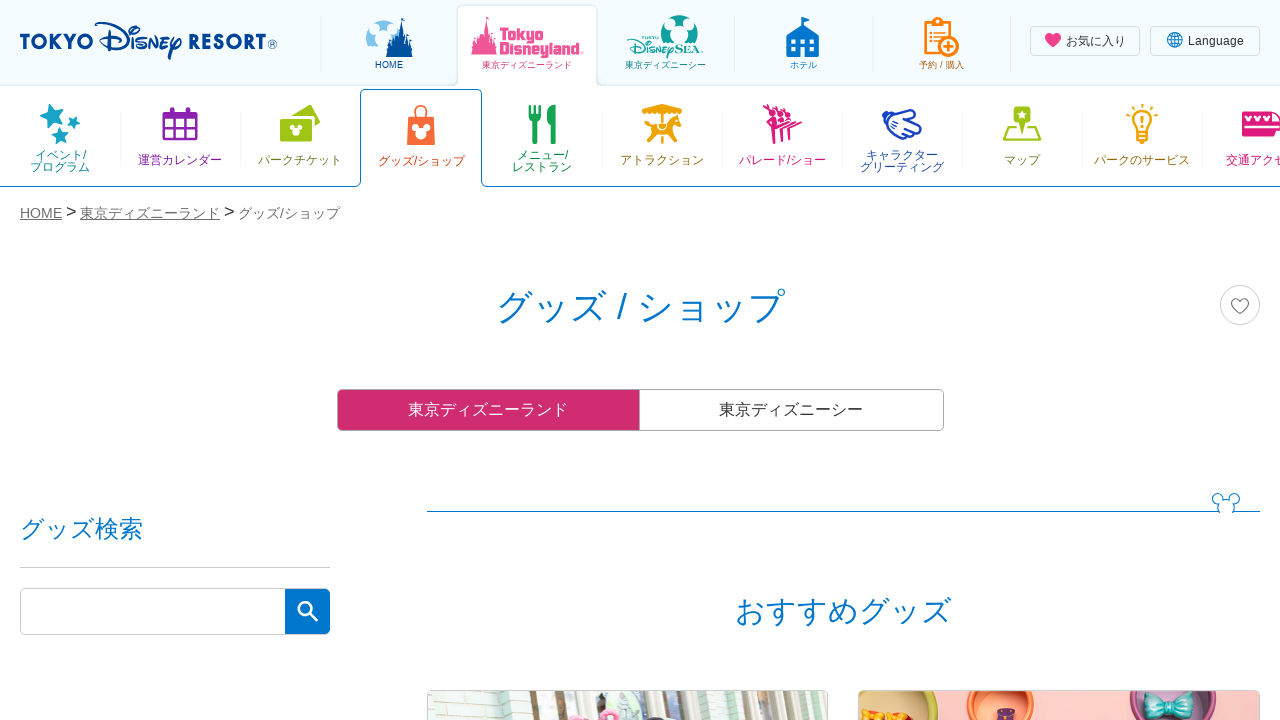

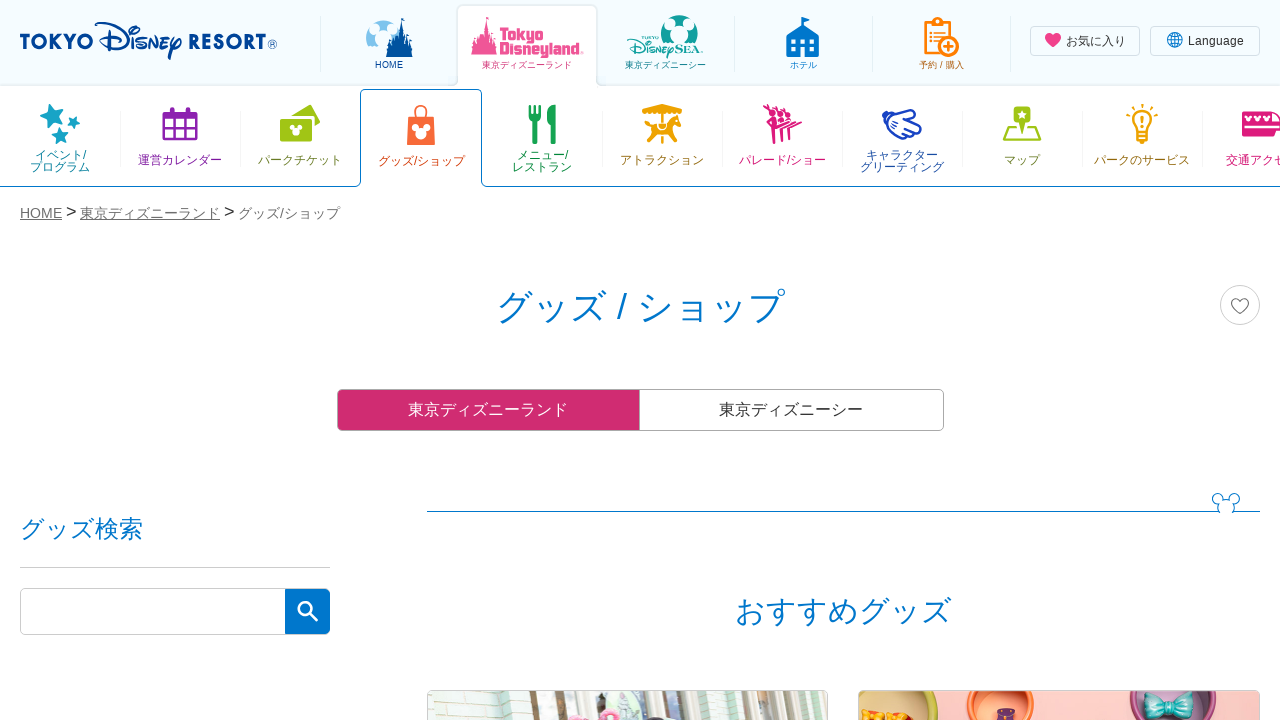